Tests checkbox functionality by clicking a senior citizen discount checkbox and verifying its selection state

Starting URL: https://rahulshettyacademy.com/dropdownsPractise/

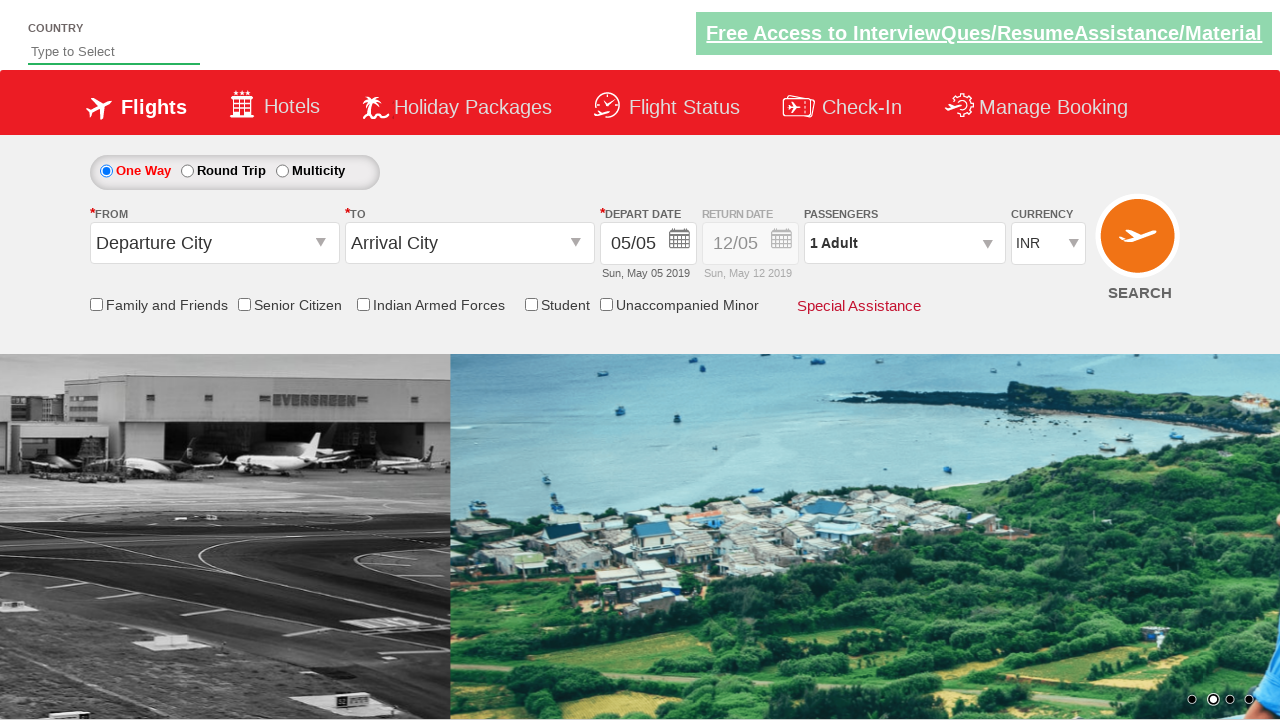

Clicked senior citizen discount checkbox at (244, 304) on #ctl00_mainContent_chk_SeniorCitizenDiscount
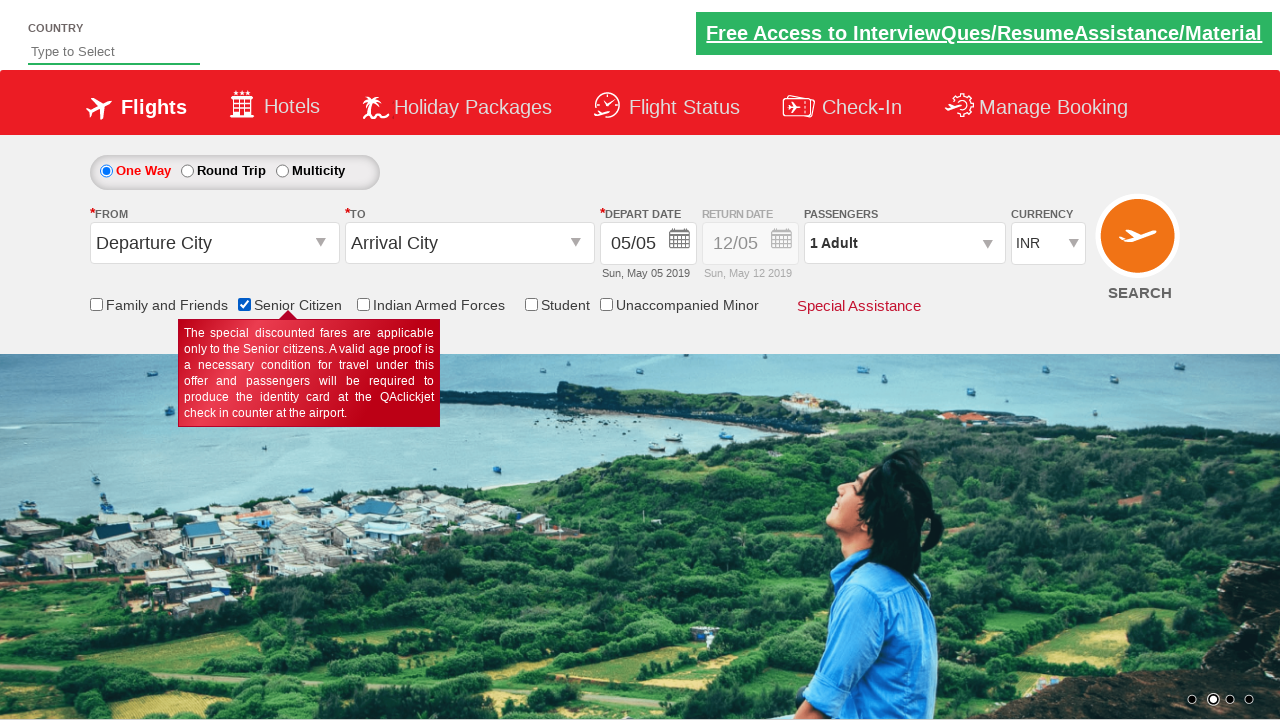

Verified senior citizen discount checkbox is selected
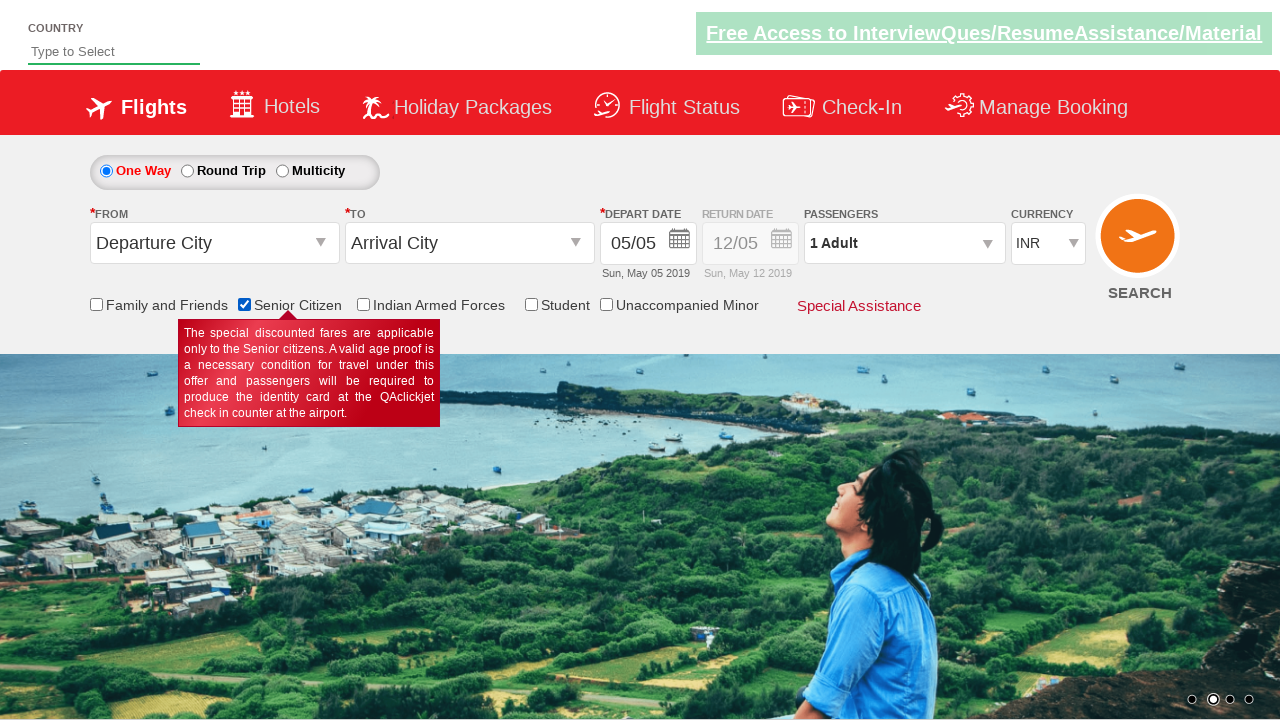

Counted total checkboxes on page: 6
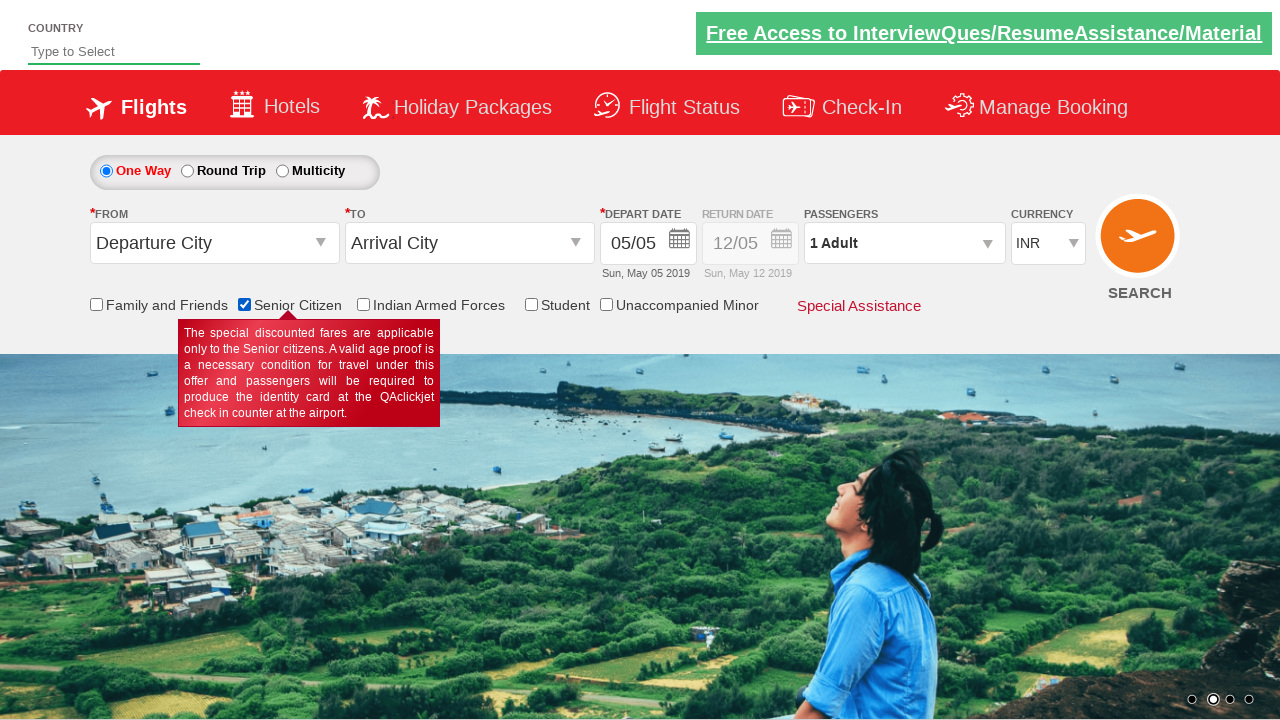

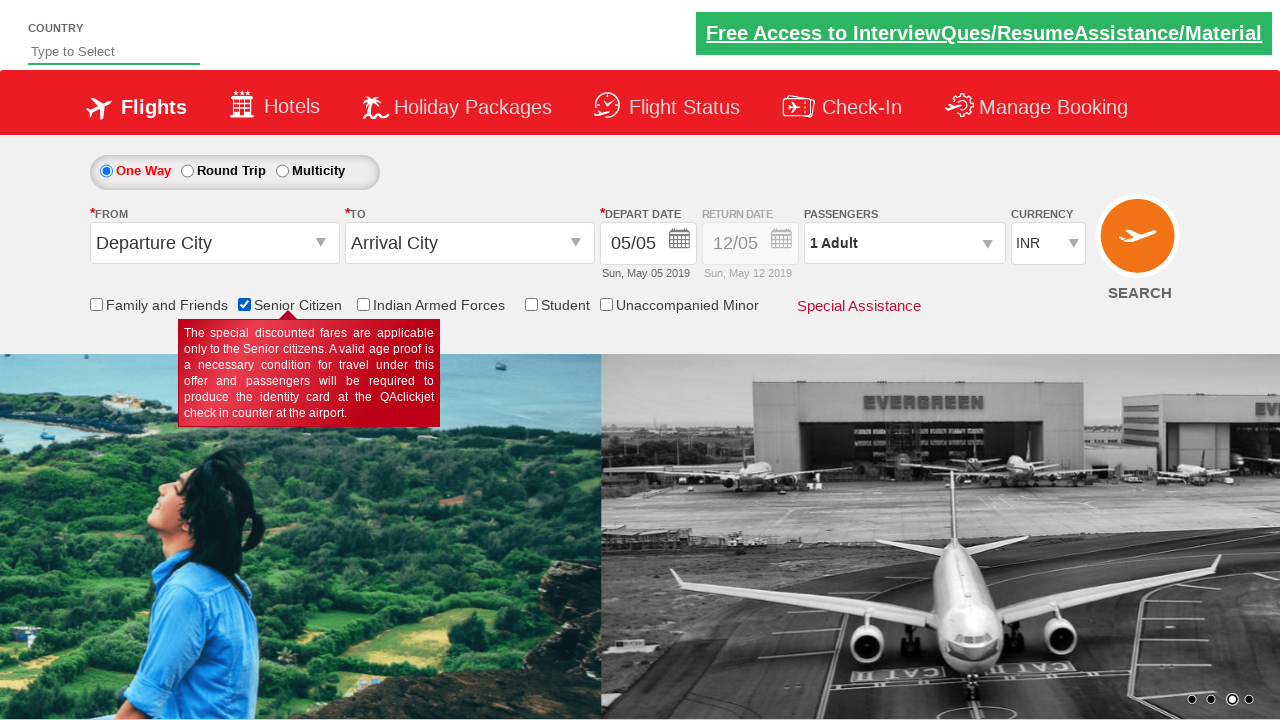